Tests editing a todo item by double-clicking, changing text, and pressing Enter

Starting URL: https://demo.playwright.dev/todomvc

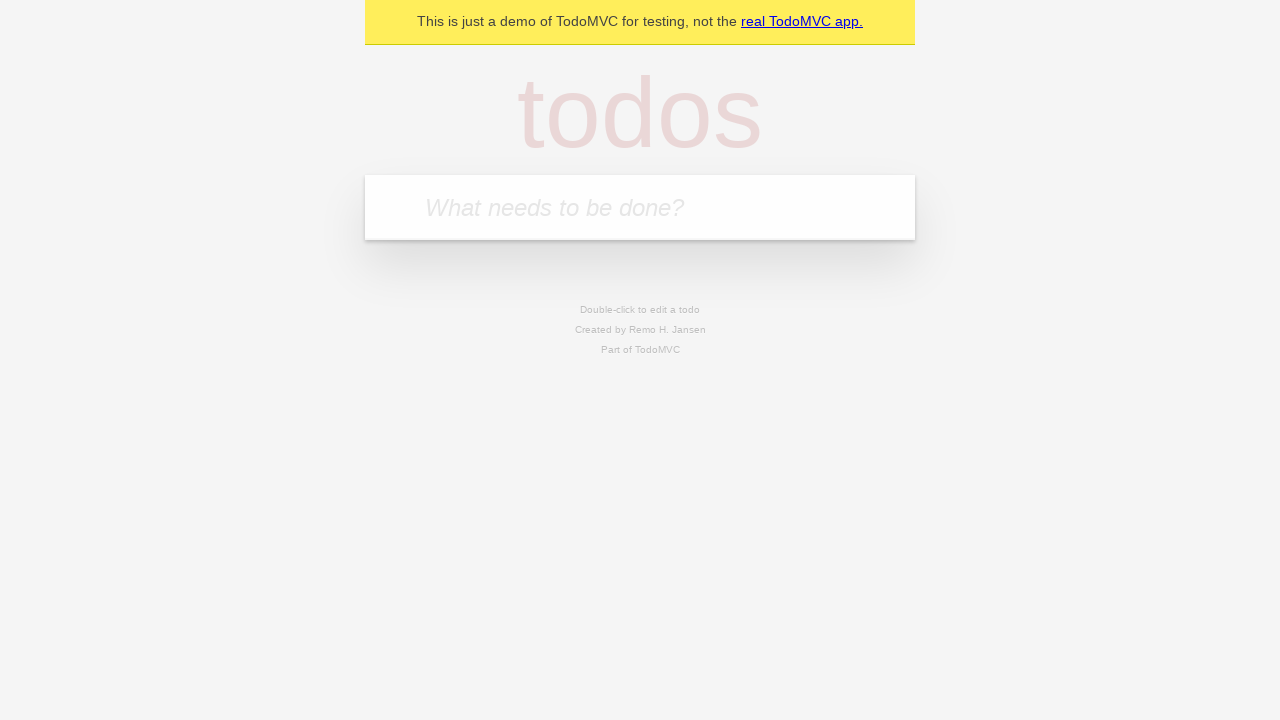

Filled todo input with 'buy some cheese' on internal:attr=[placeholder="What needs to be done?"i]
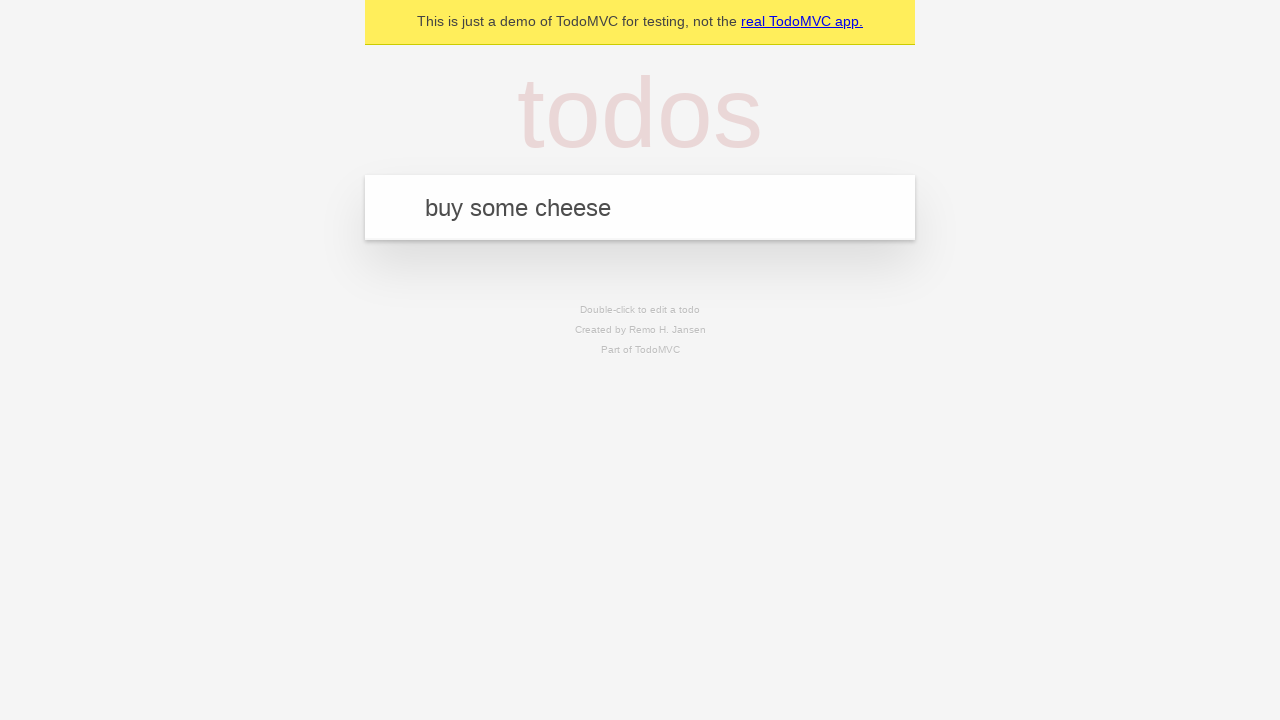

Pressed Enter to create first todo on internal:attr=[placeholder="What needs to be done?"i]
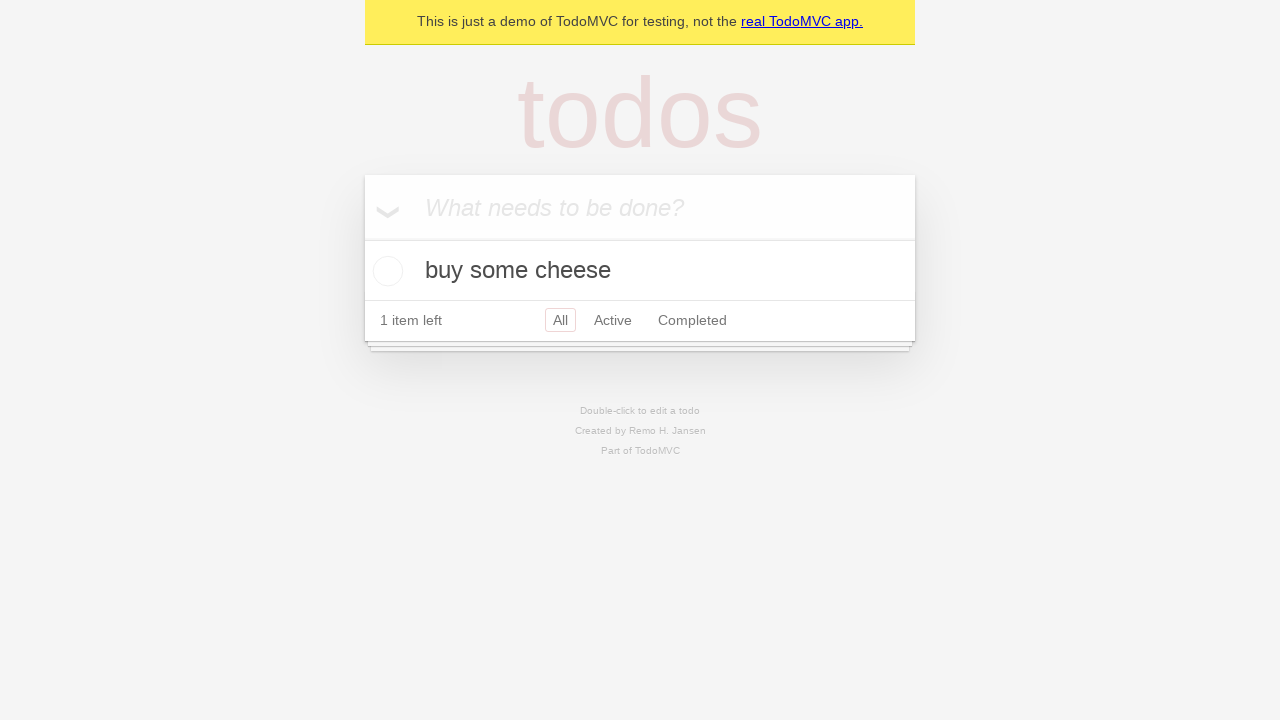

Filled todo input with 'feed the cat' on internal:attr=[placeholder="What needs to be done?"i]
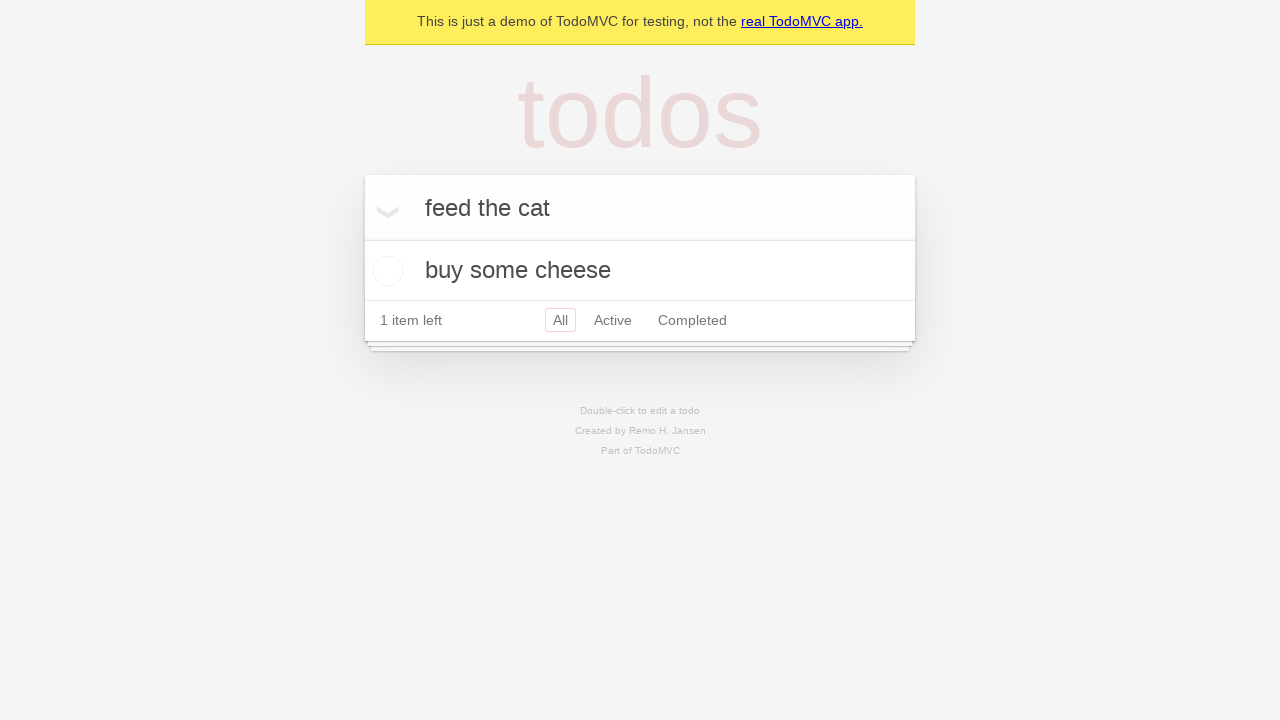

Pressed Enter to create second todo on internal:attr=[placeholder="What needs to be done?"i]
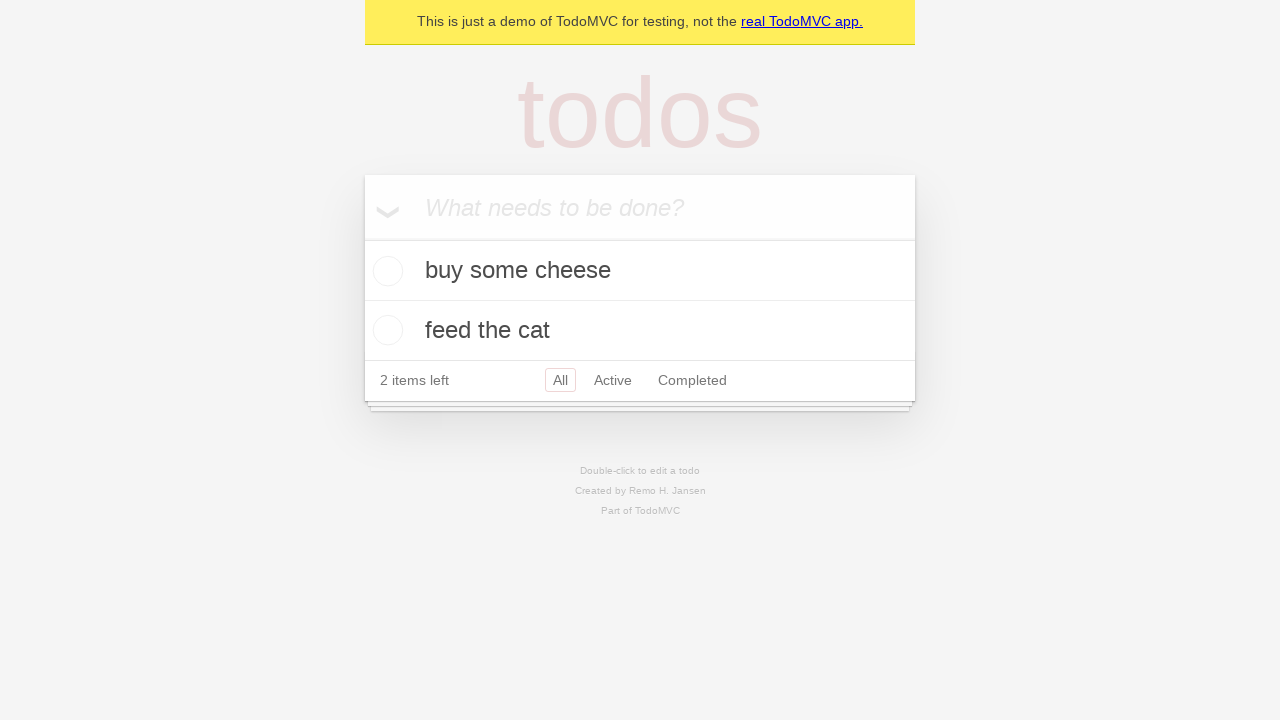

Filled todo input with 'book a doctors appointment' on internal:attr=[placeholder="What needs to be done?"i]
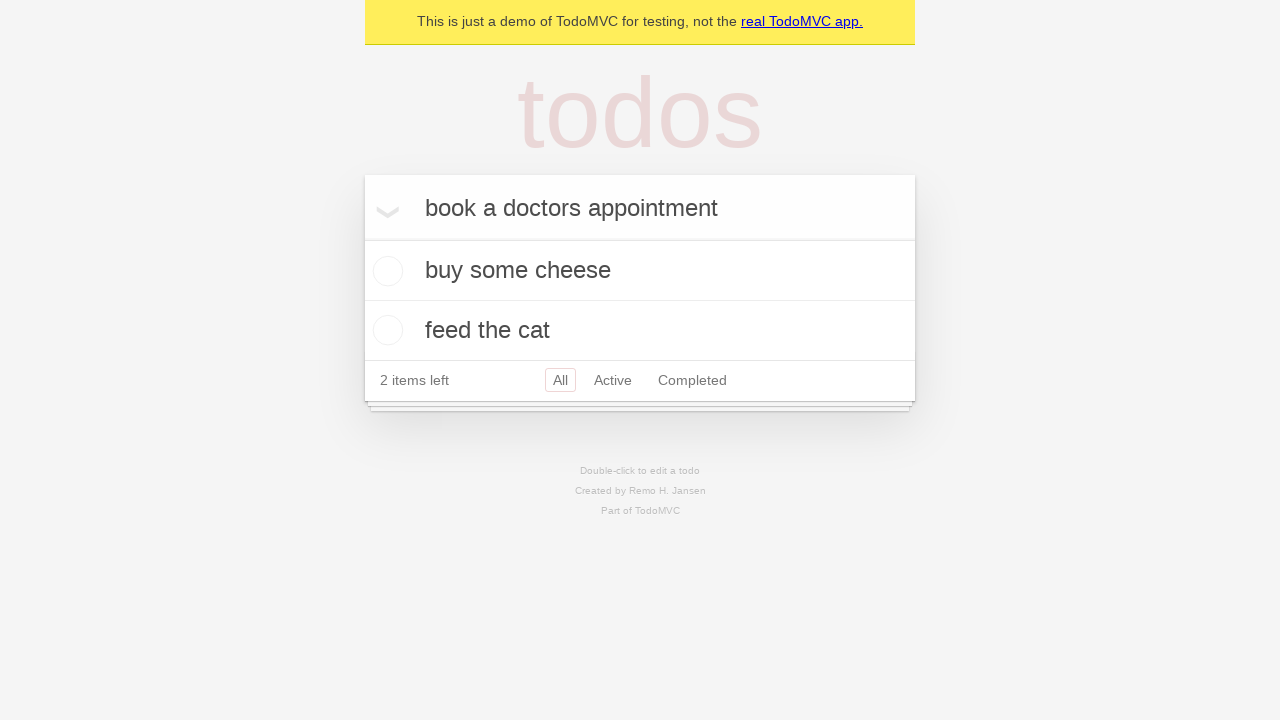

Pressed Enter to create third todo on internal:attr=[placeholder="What needs to be done?"i]
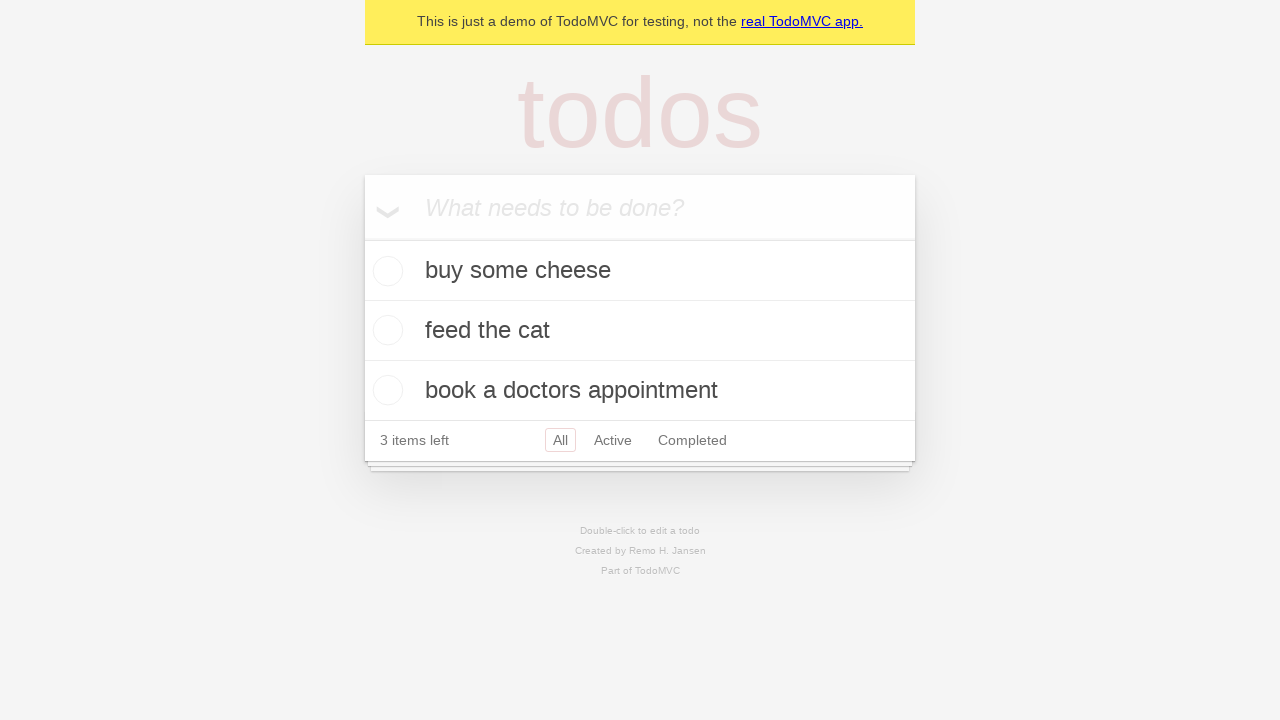

Located all todo items
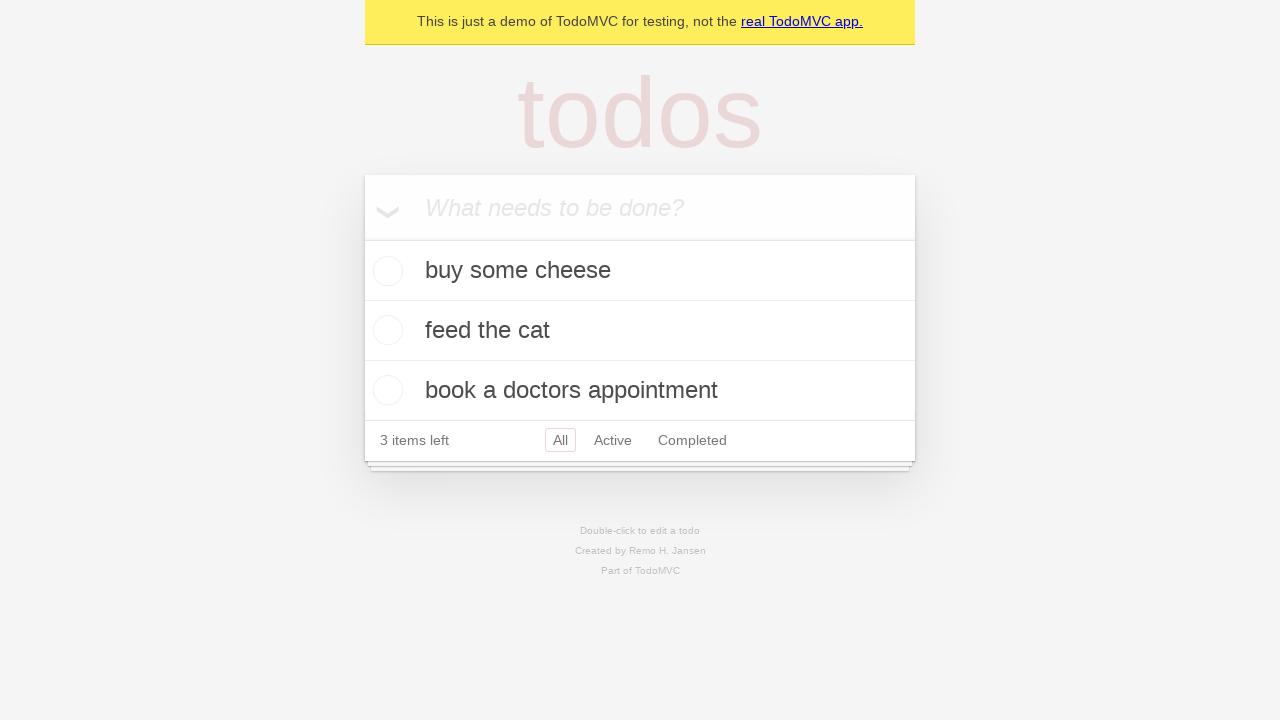

Selected second todo item
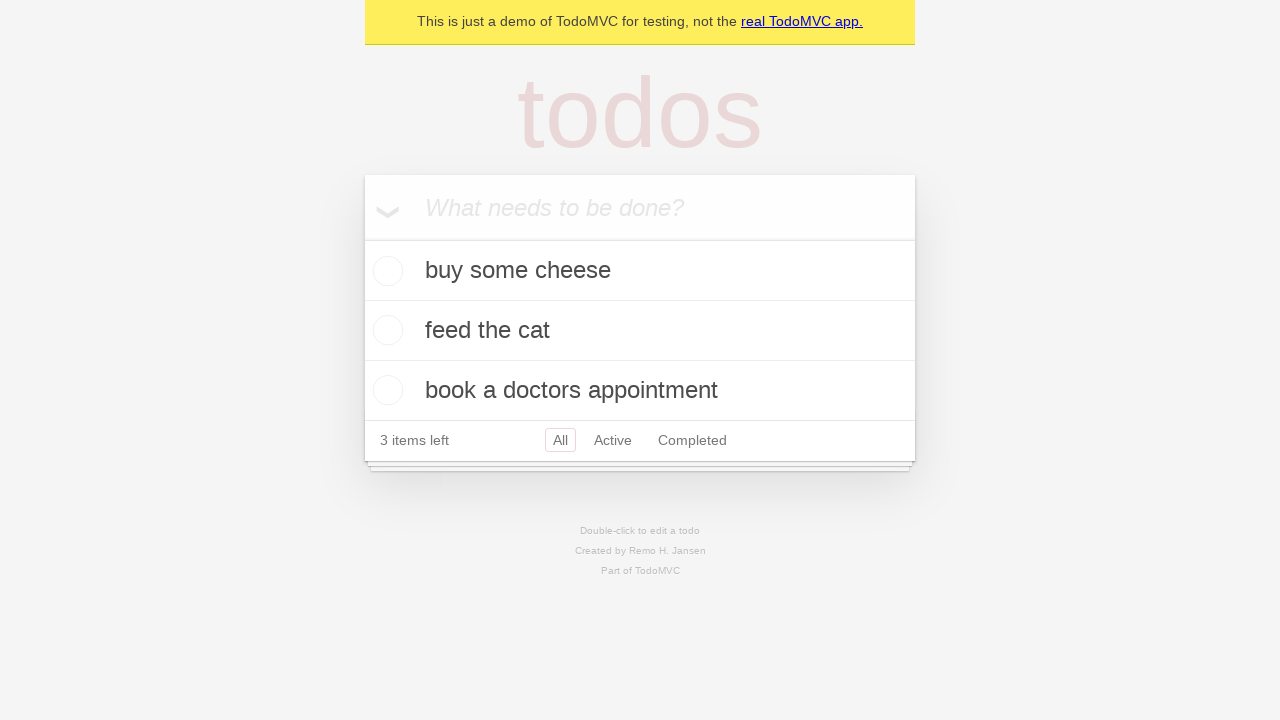

Double-clicked second todo to enter edit mode at (640, 331) on internal:testid=[data-testid="todo-item"s] >> nth=1
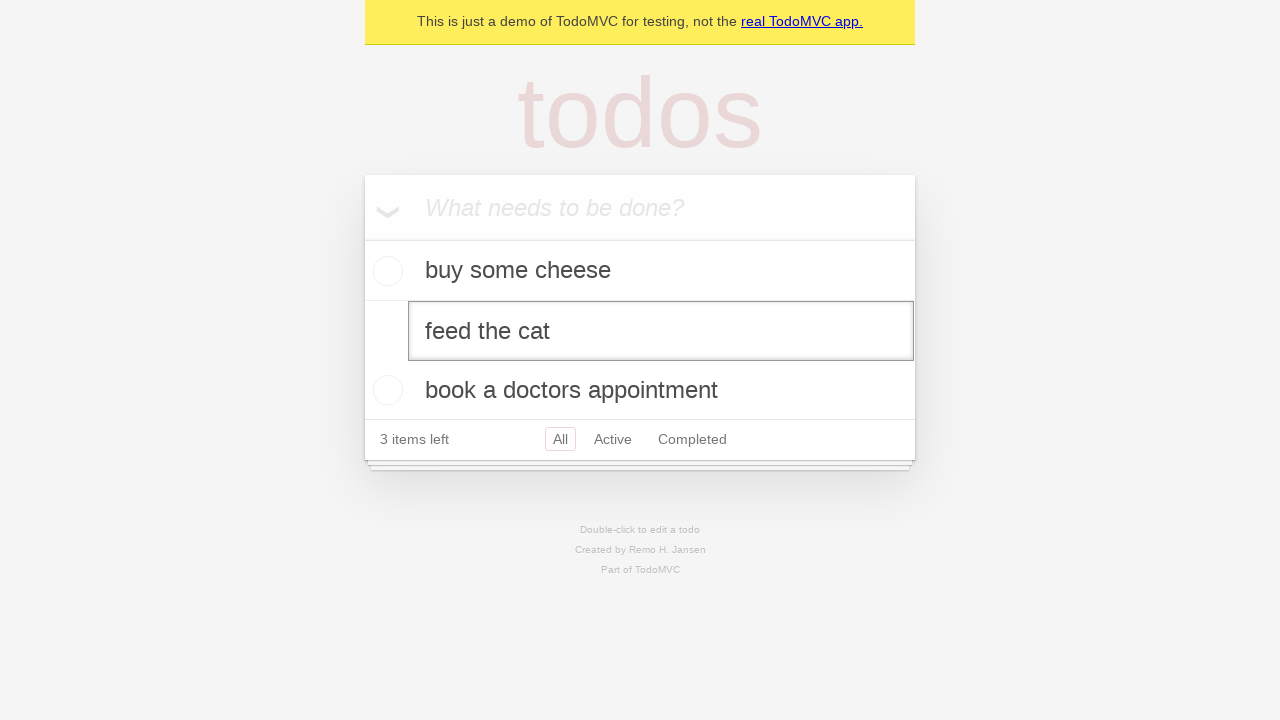

Changed todo text to 'buy some sausages' on internal:testid=[data-testid="todo-item"s] >> nth=1 >> internal:role=textbox[nam
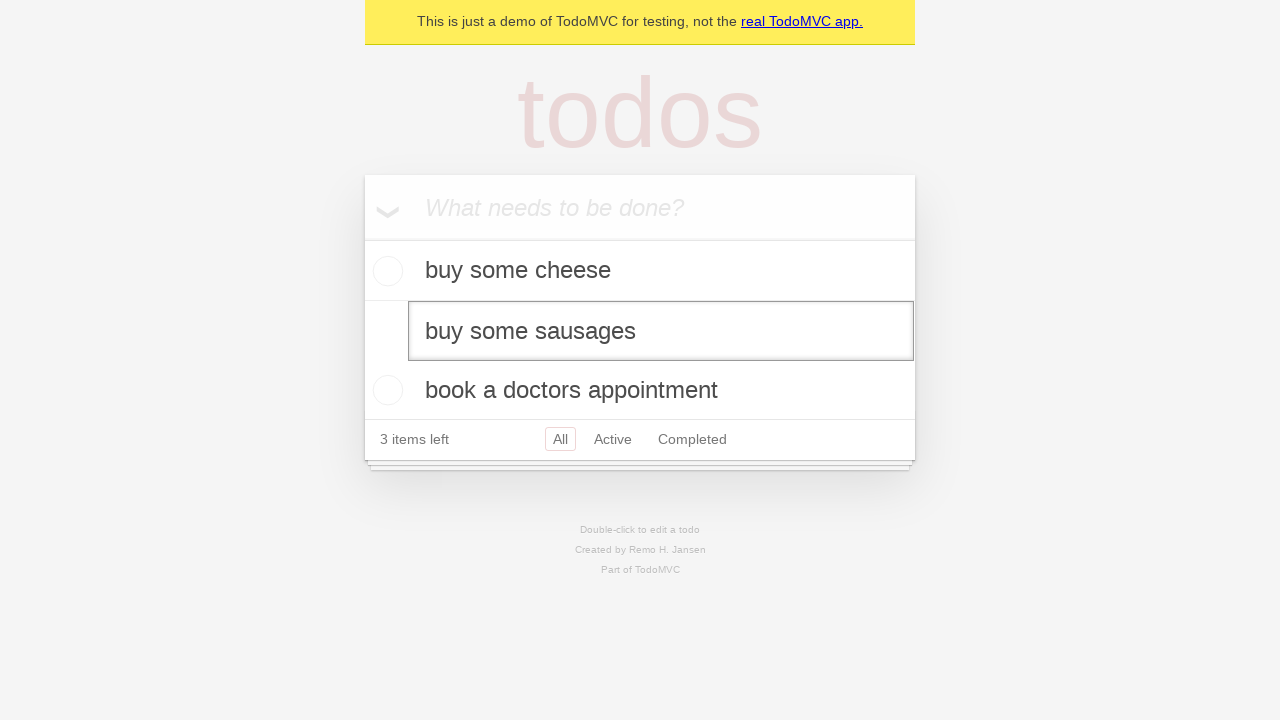

Pressed Enter to confirm todo edit on internal:testid=[data-testid="todo-item"s] >> nth=1 >> internal:role=textbox[nam
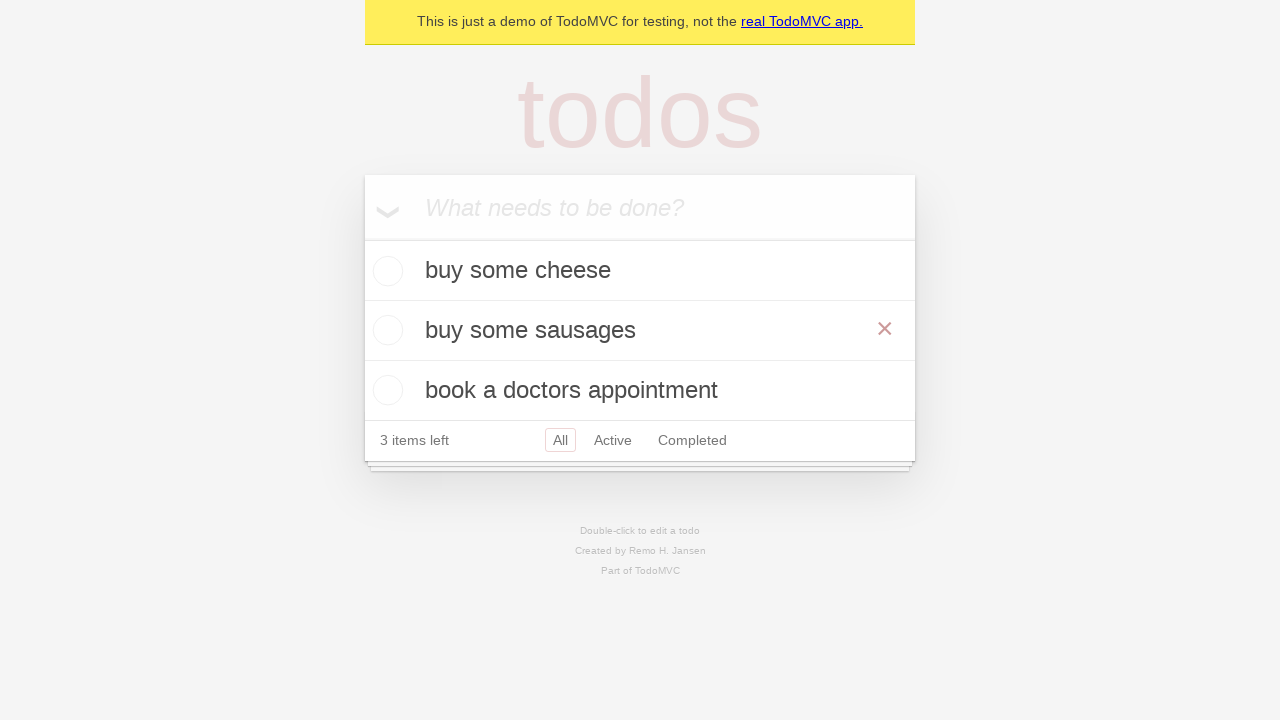

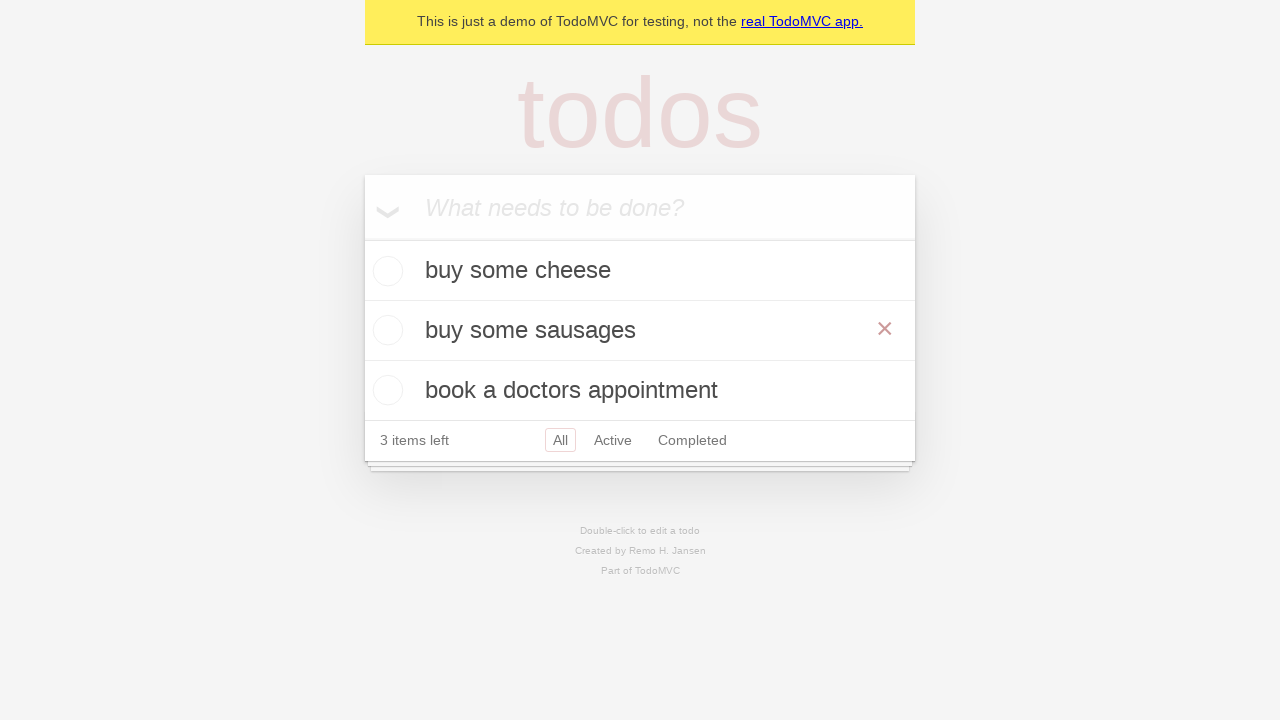